Tests opening a new window by clicking a button and switching to the new window context

Starting URL: https://rahulshettyacademy.com/AutomationPractice/

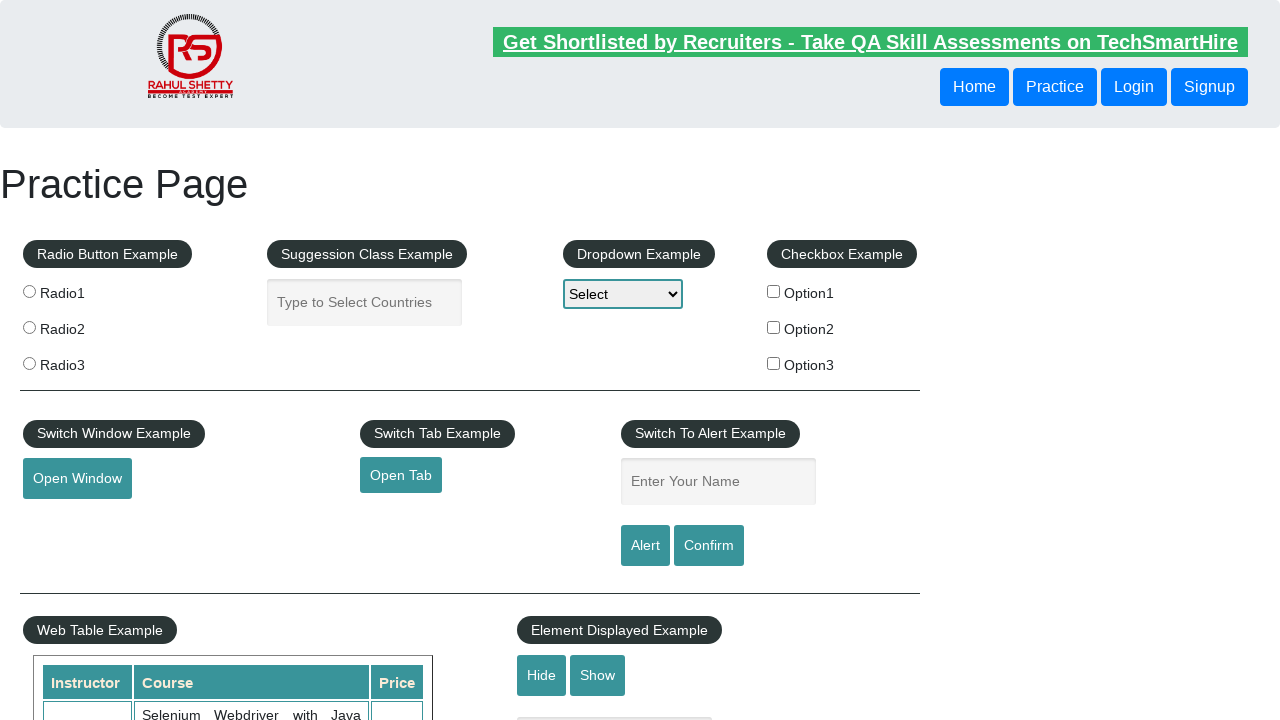

Clicked button to open new window at (77, 479) on button#openwindow
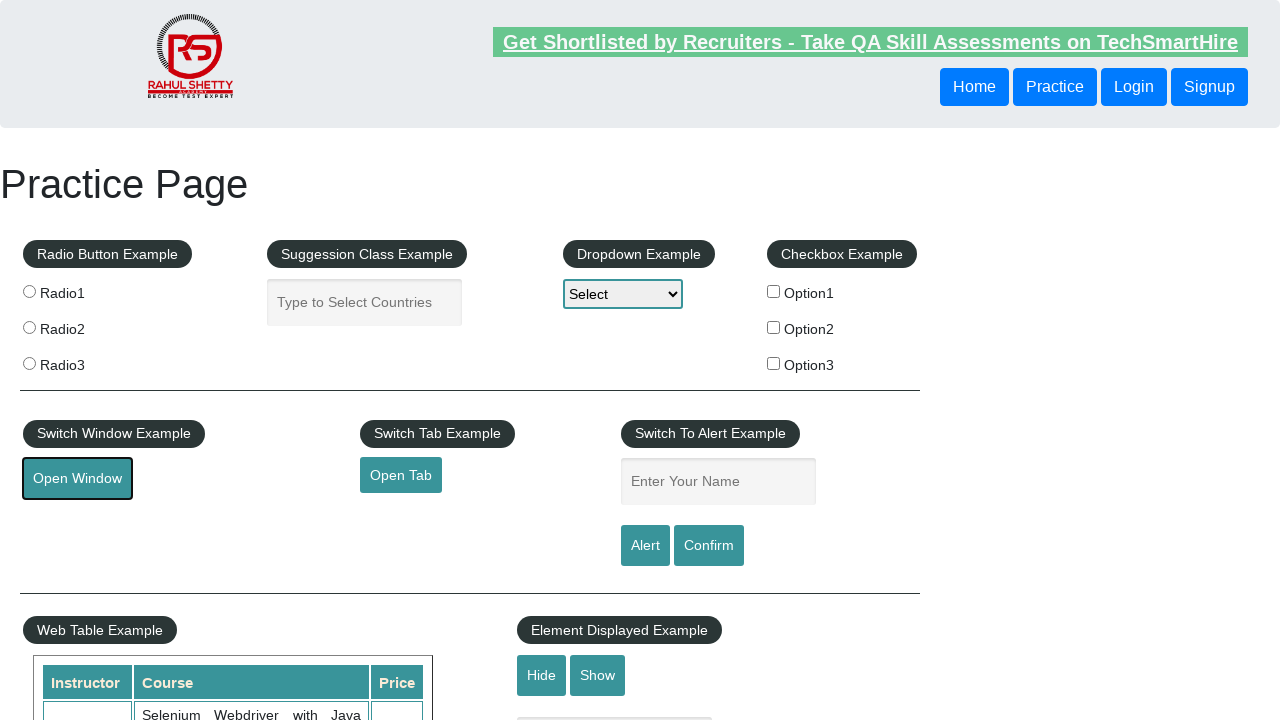

Captured new window context
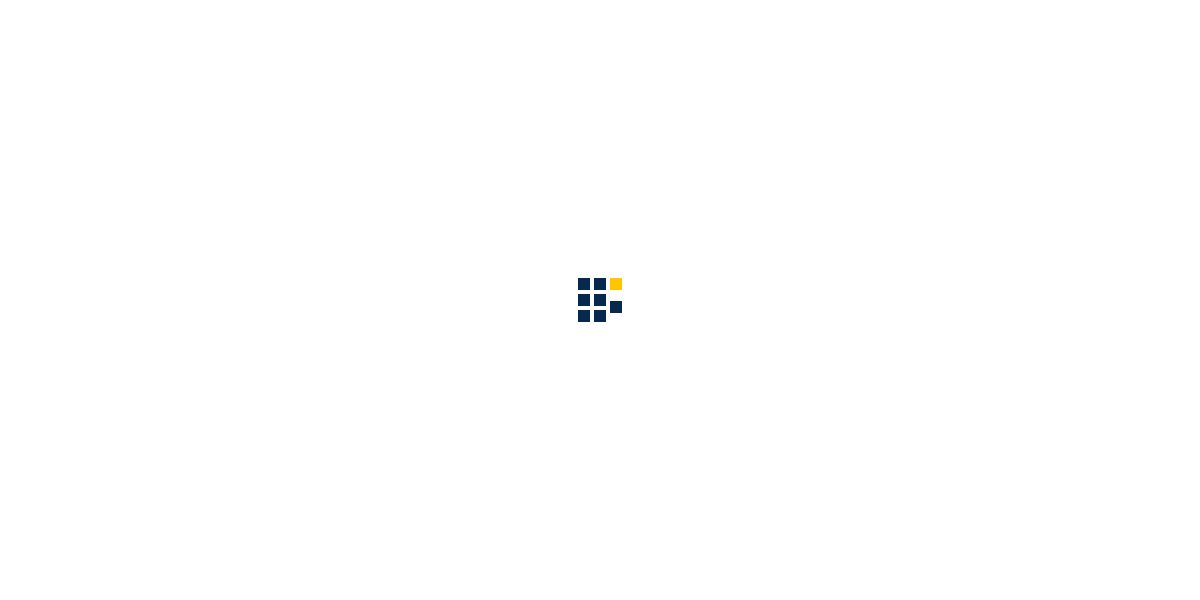

New window loaded successfully
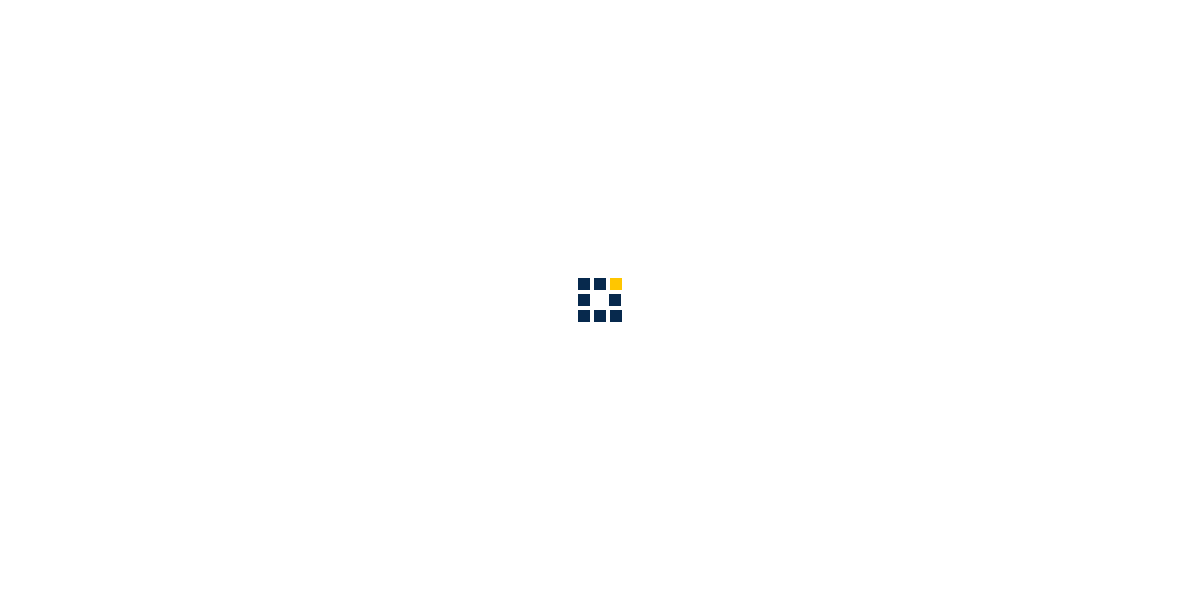

Scrolled down 1500px in new window
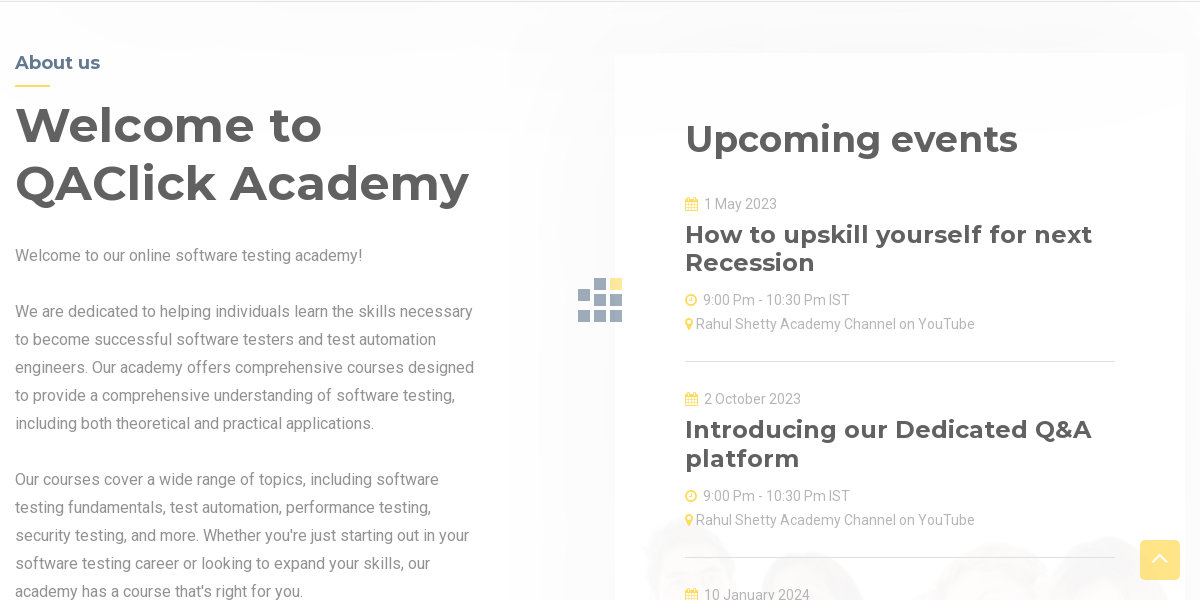

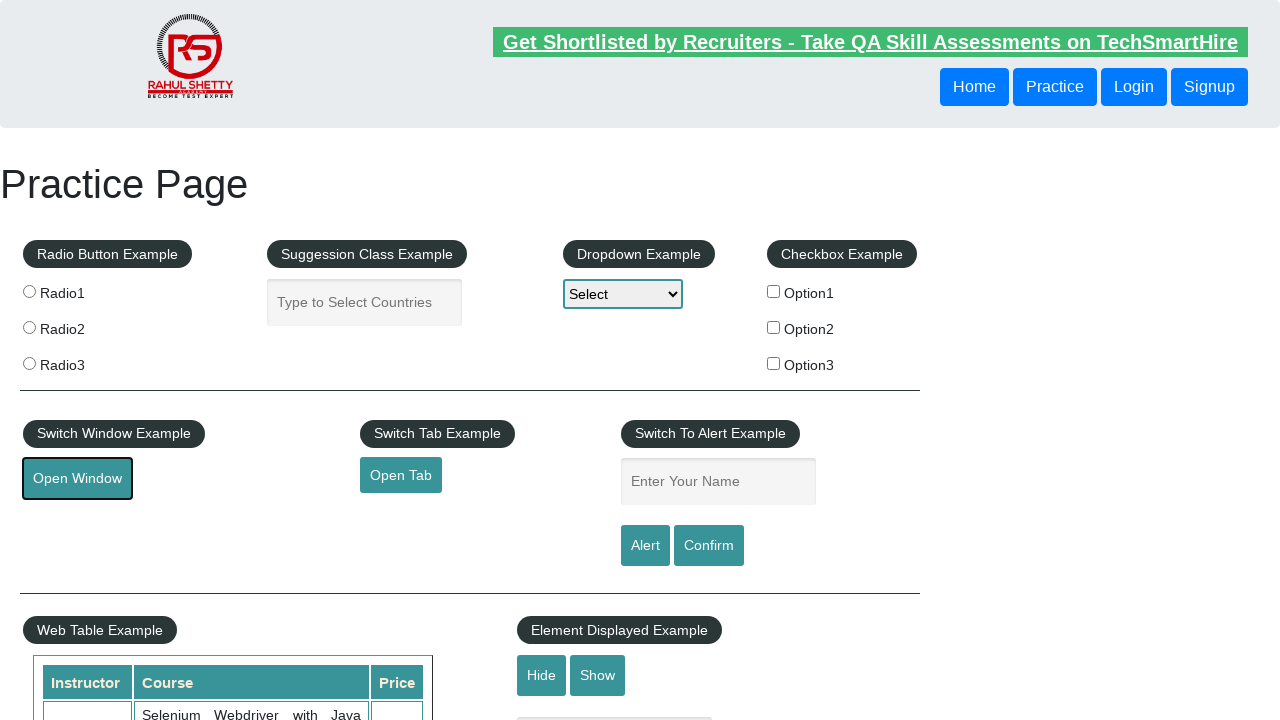